Tests adding a todo item to the sample todo application for reporting purposes, entering text and submitting via keyboard.

Starting URL: https://lambdatest.github.io/sample-todo-app/

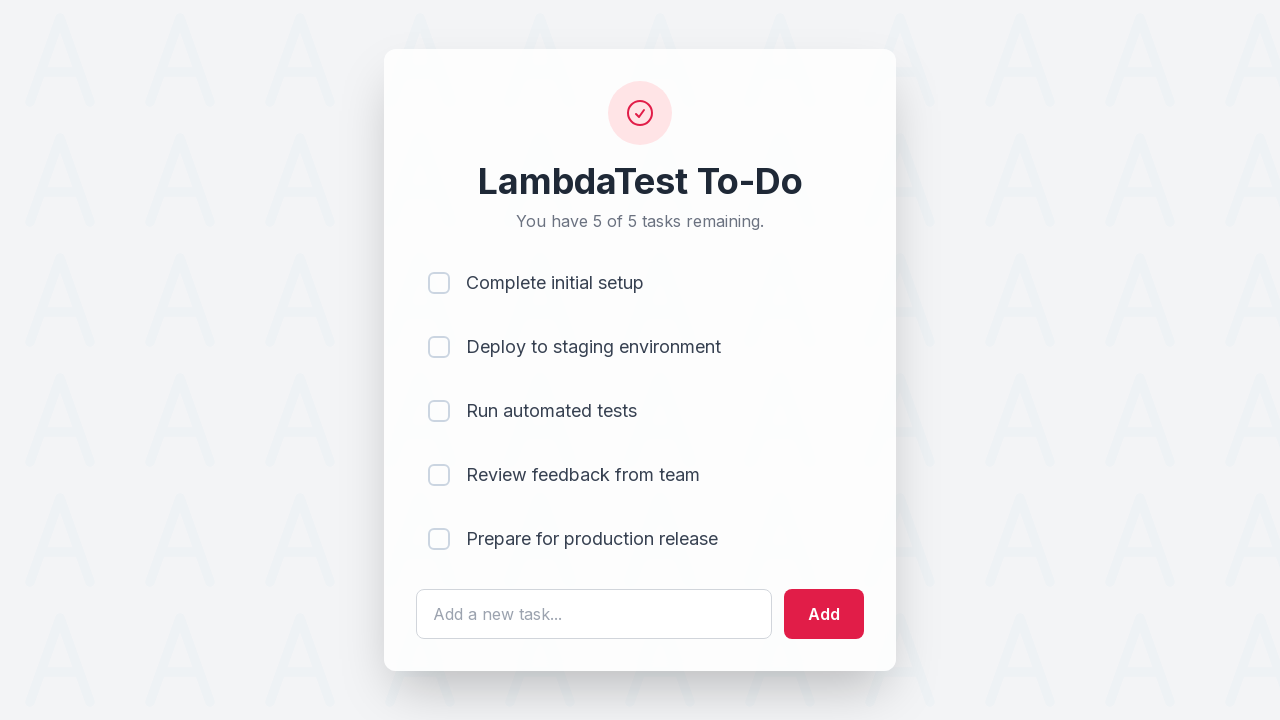

Filled todo input field with 'Learn JavaScript' on #sampletodotext
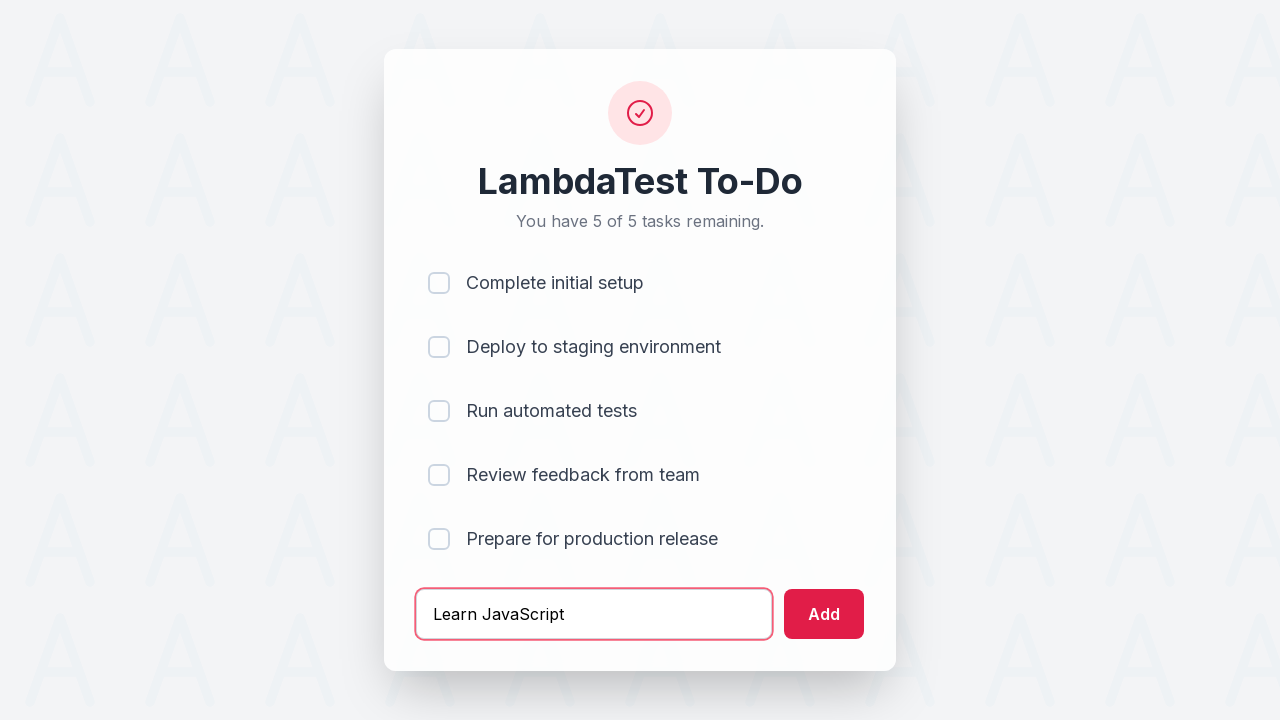

Pressed Enter to submit the new todo item on #sampletodotext
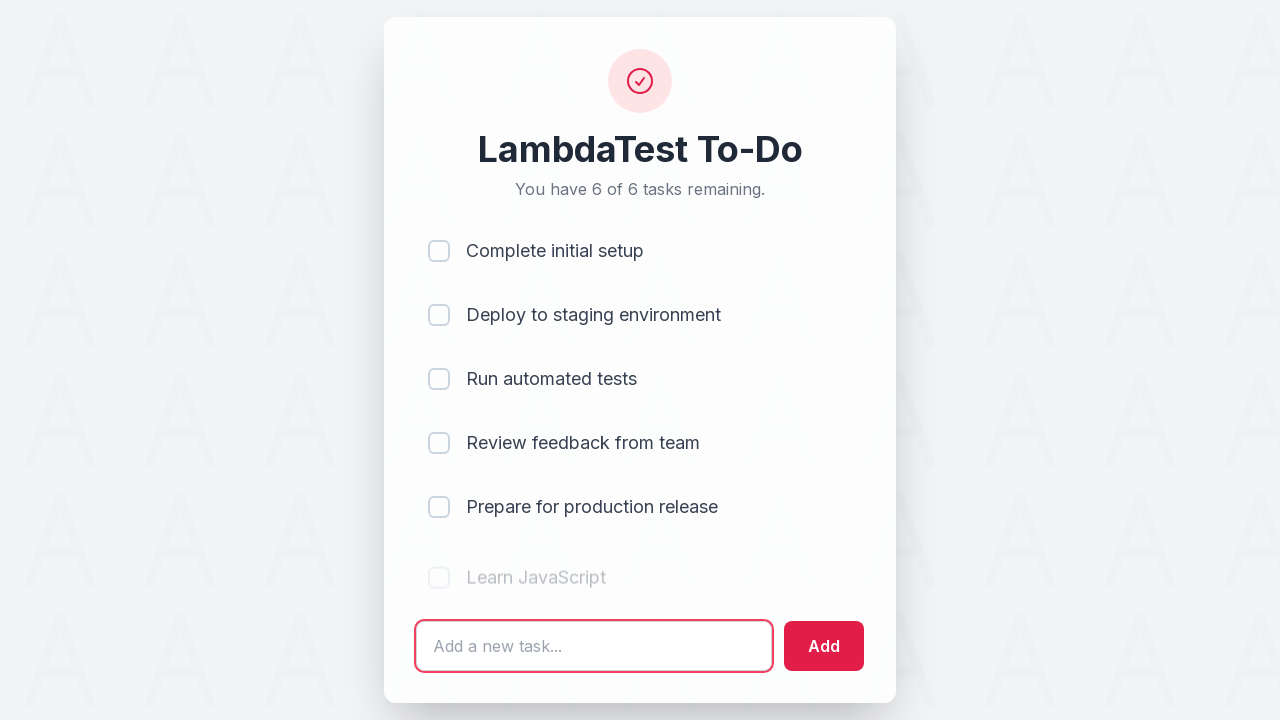

Verified new todo item appeared in the list
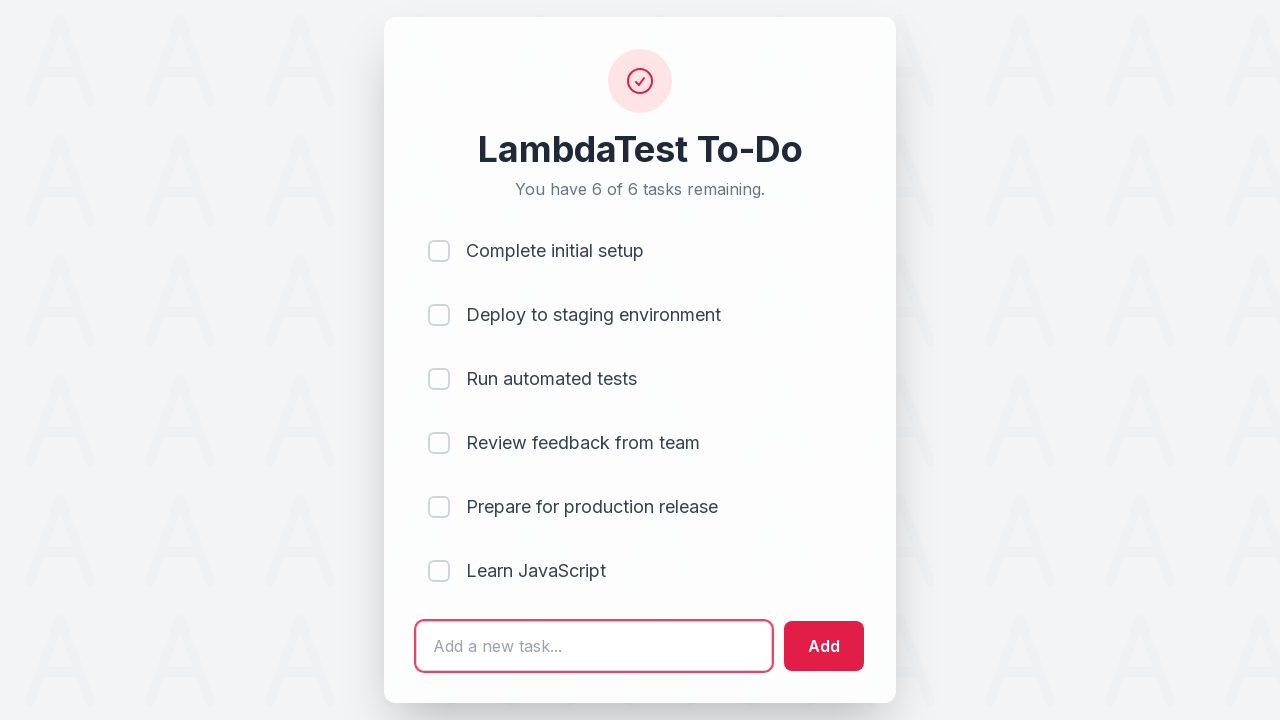

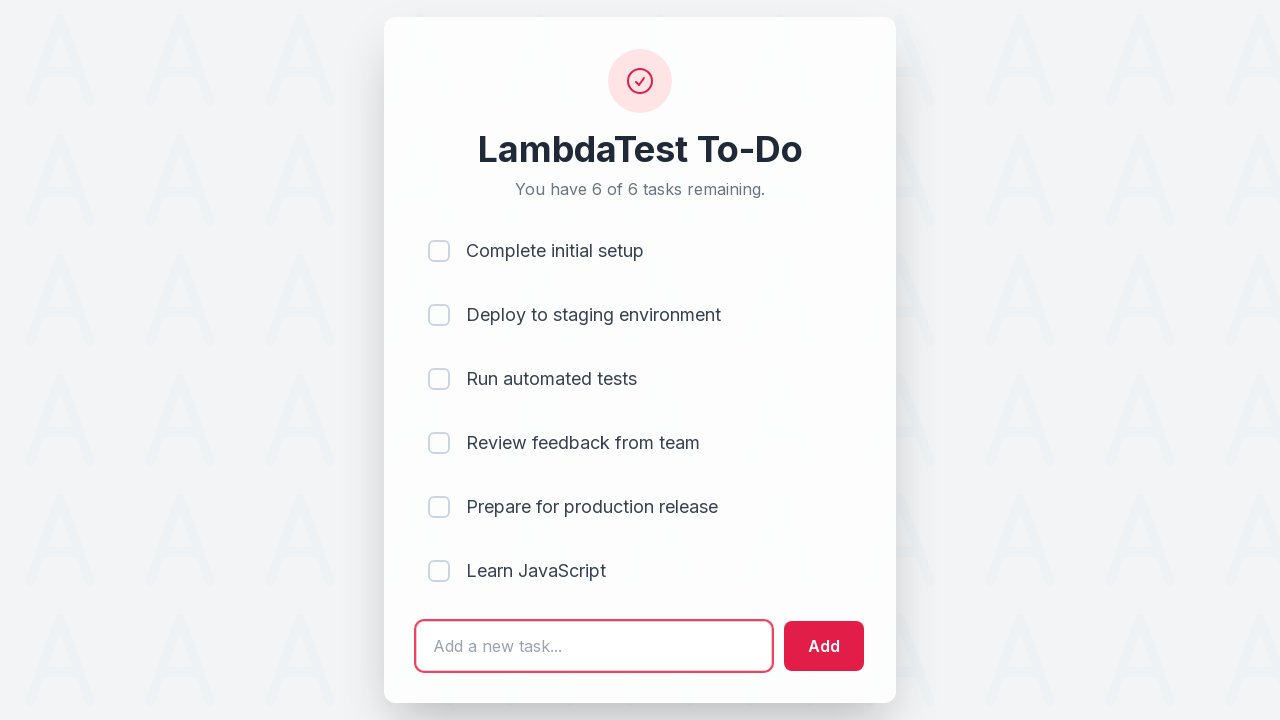